Solves a math problem on the page by extracting a value, calculating the result using a logarithmic formula, and submitting the answer along with checkbox selections

Starting URL: http://suninjuly.github.io/math.html

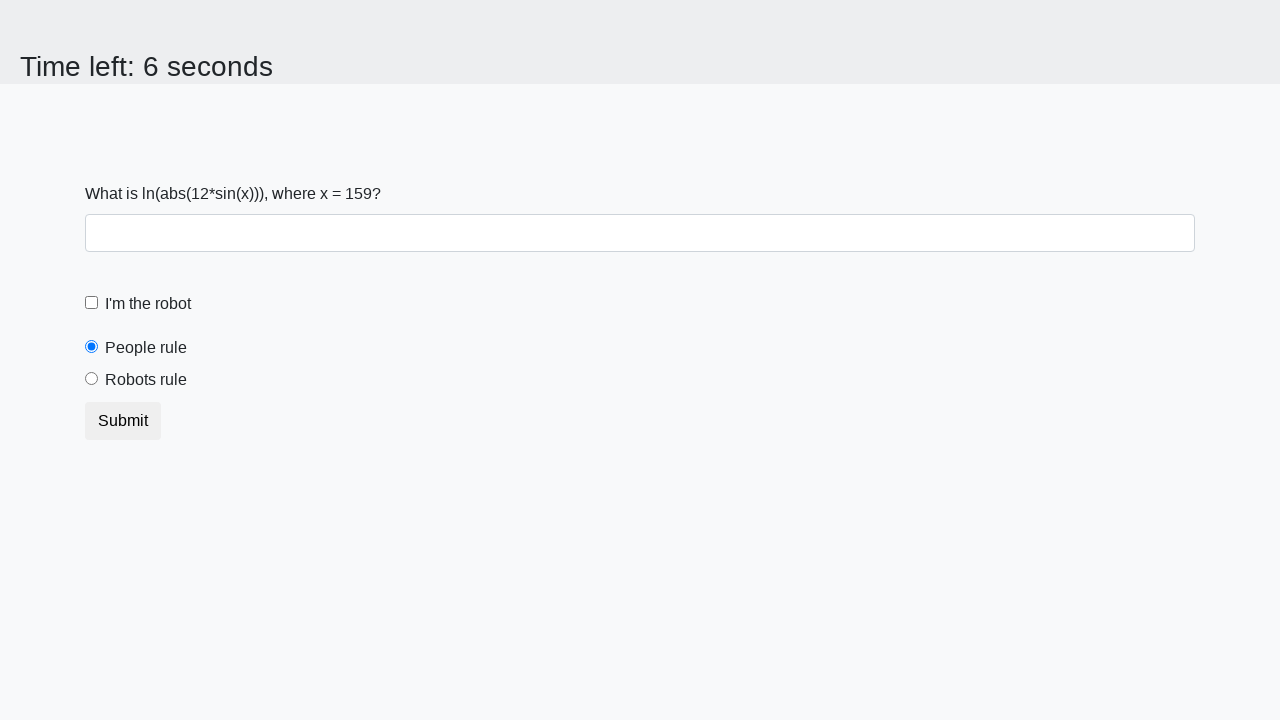

Located the input value element
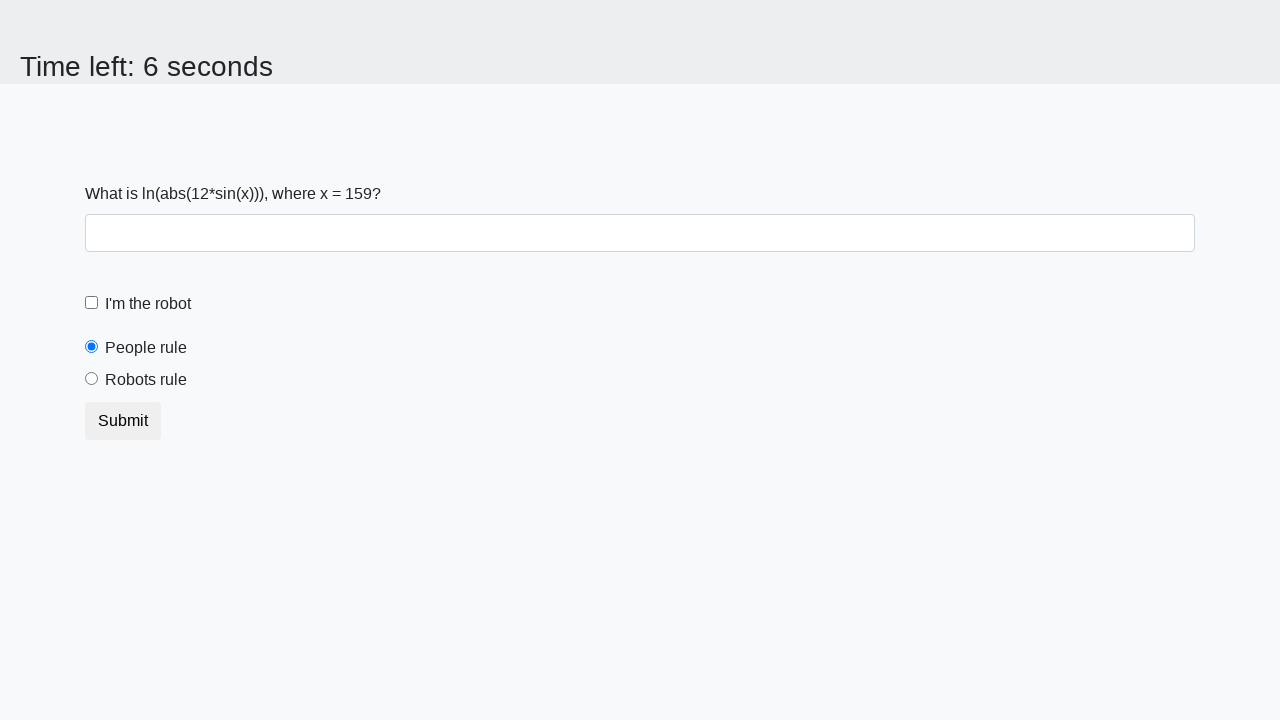

Extracted value from page: 159
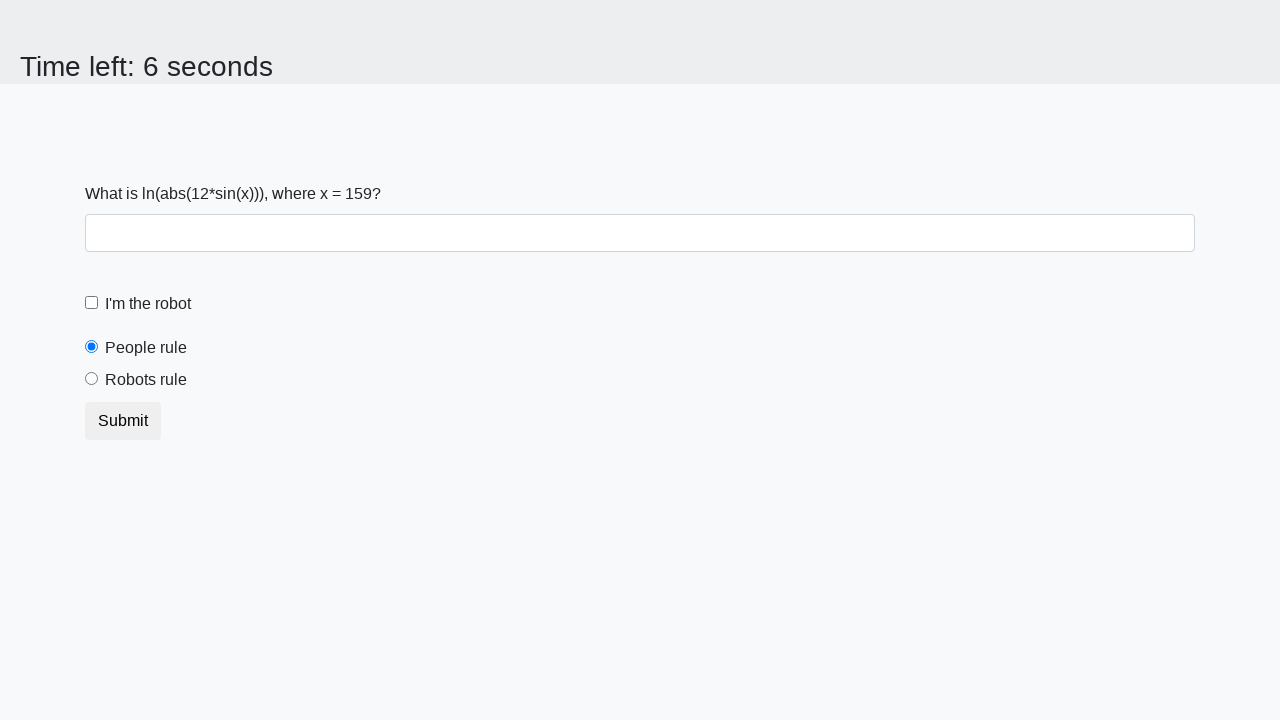

Calculated logarithmic formula result: 2.422520191794503
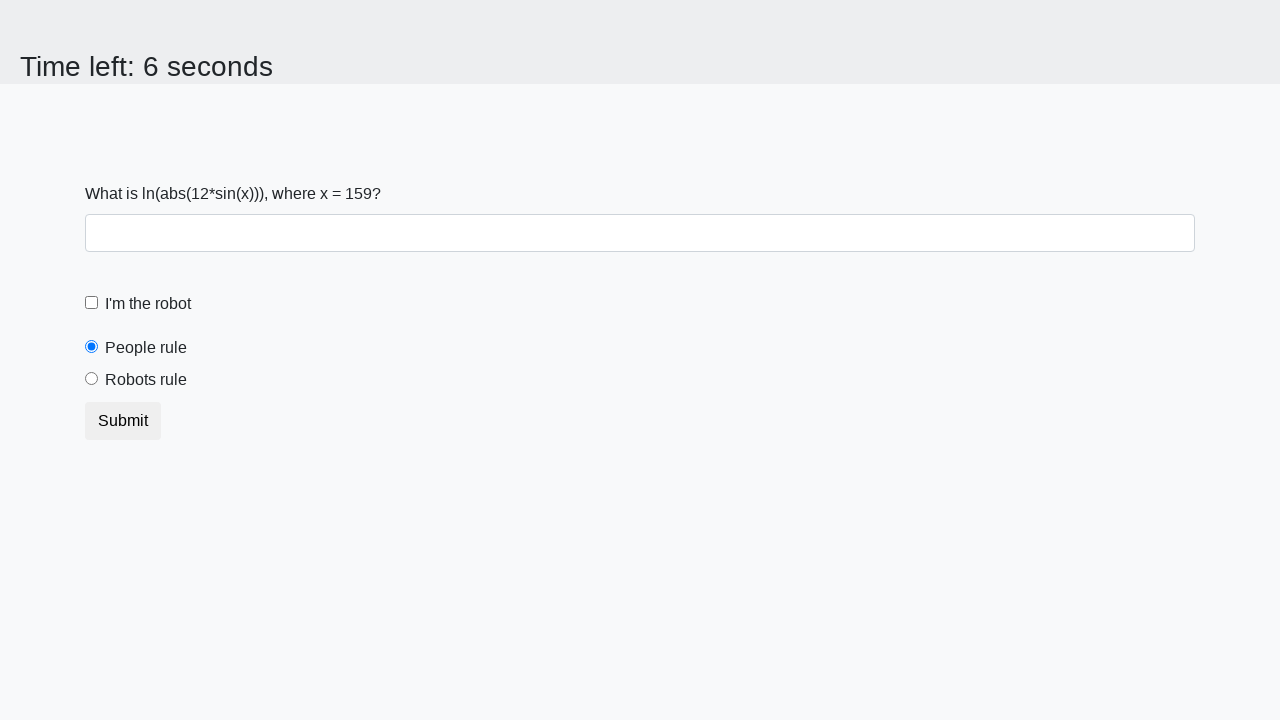

Filled answer field with calculated result on #answer
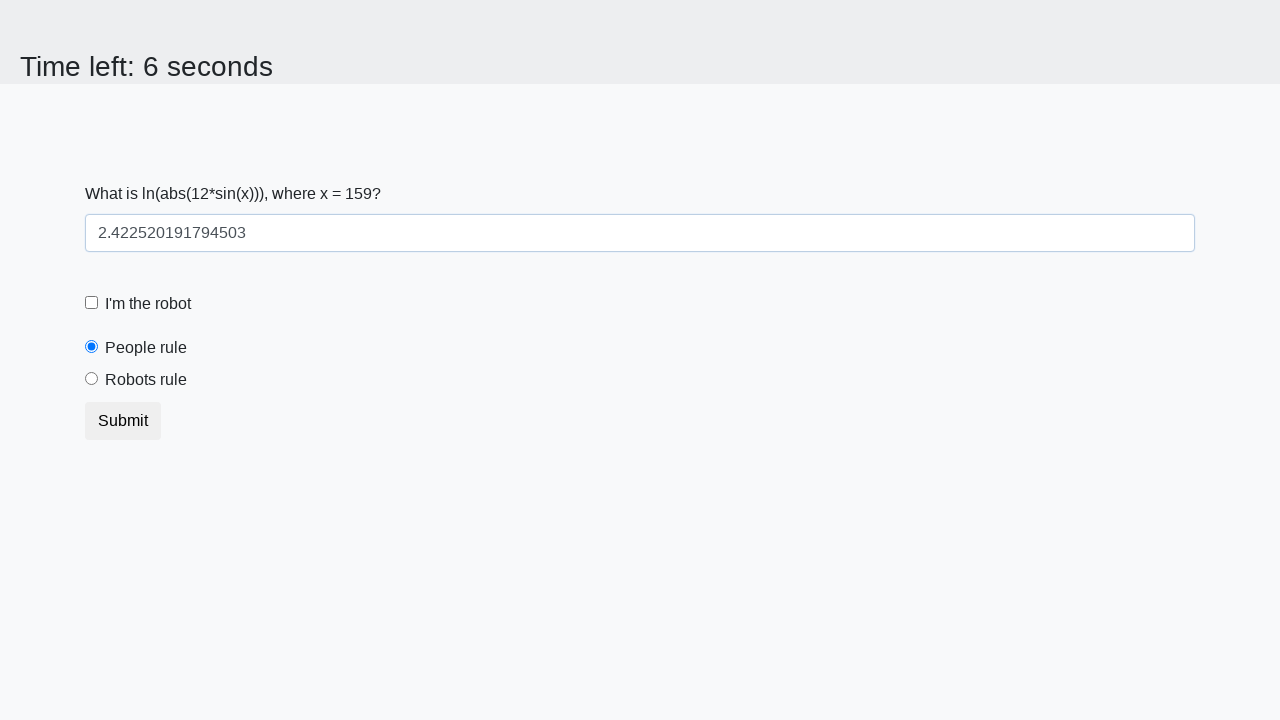

Clicked robot checkbox at (92, 303) on #robotCheckbox
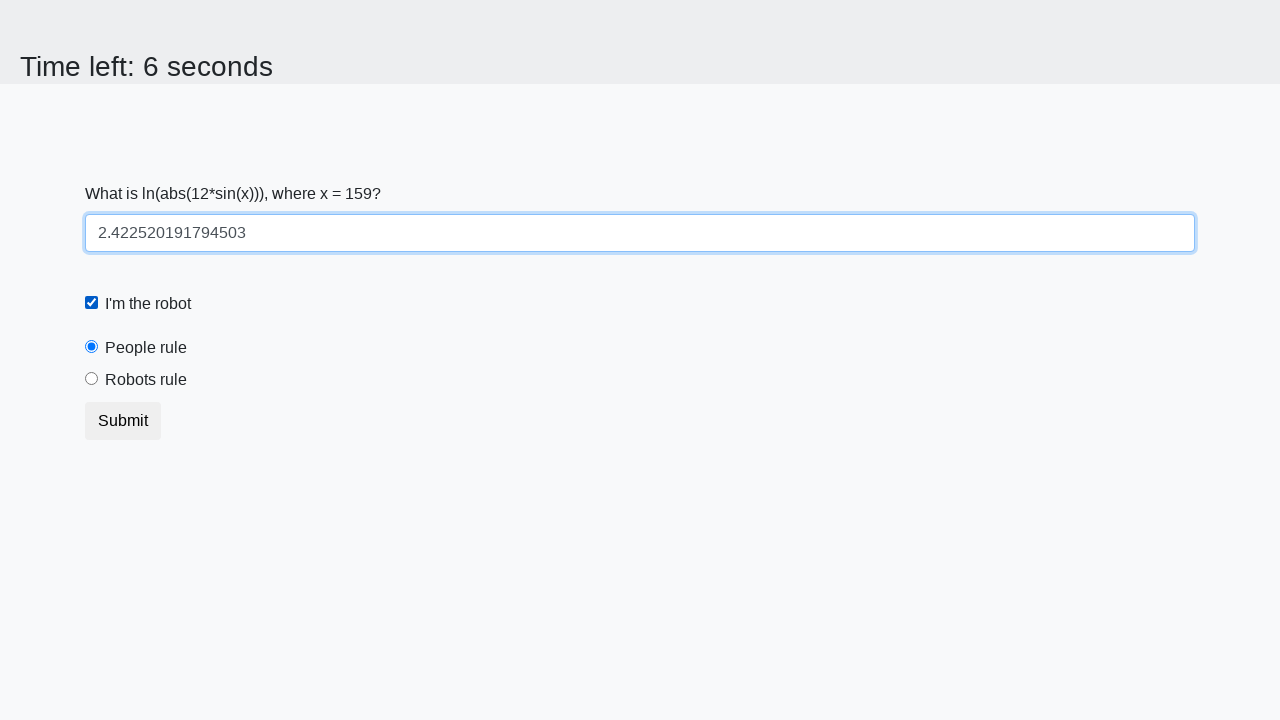

Selected robots rule radio button at (92, 379) on #robotsRule
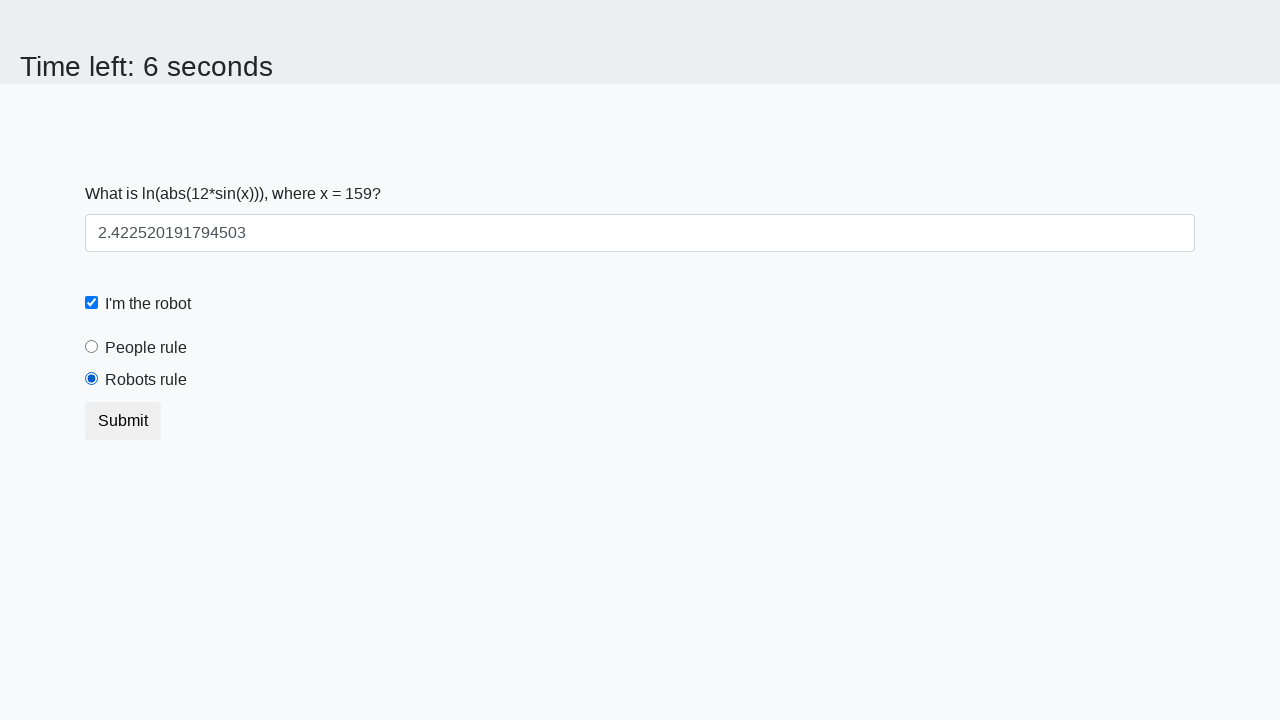

Clicked submit button to complete form at (123, 421) on .btn.btn-default
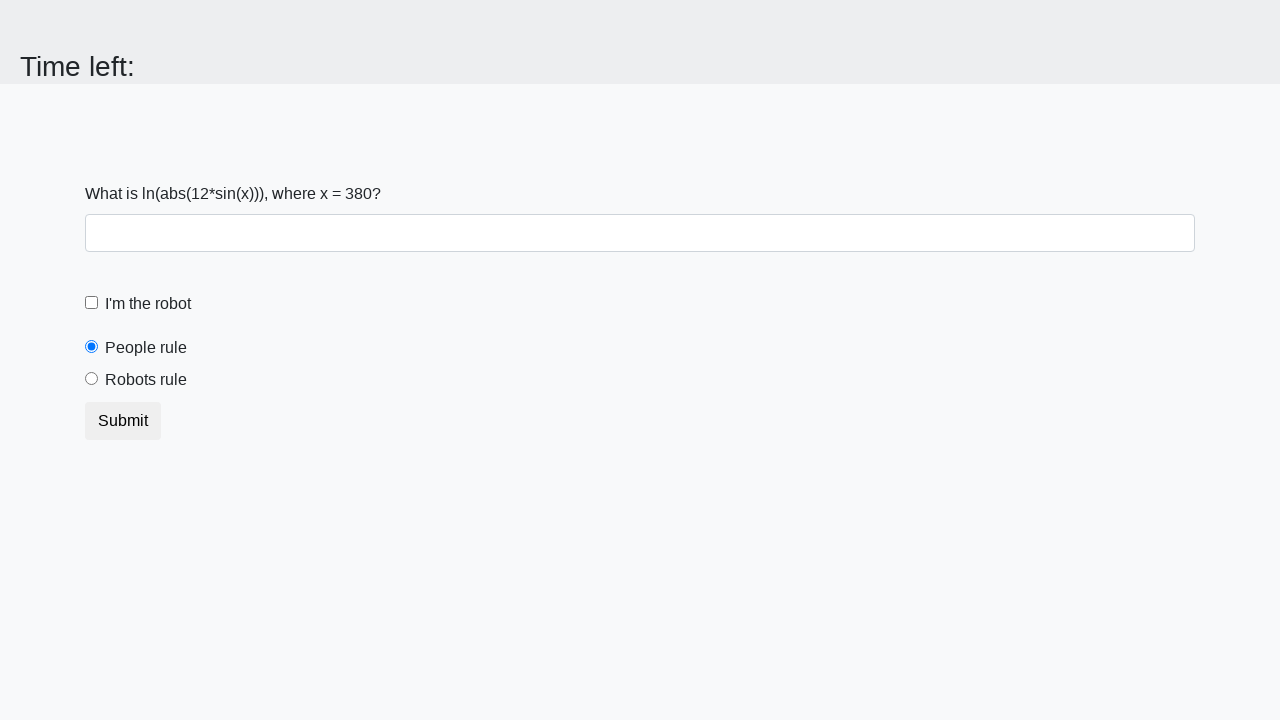

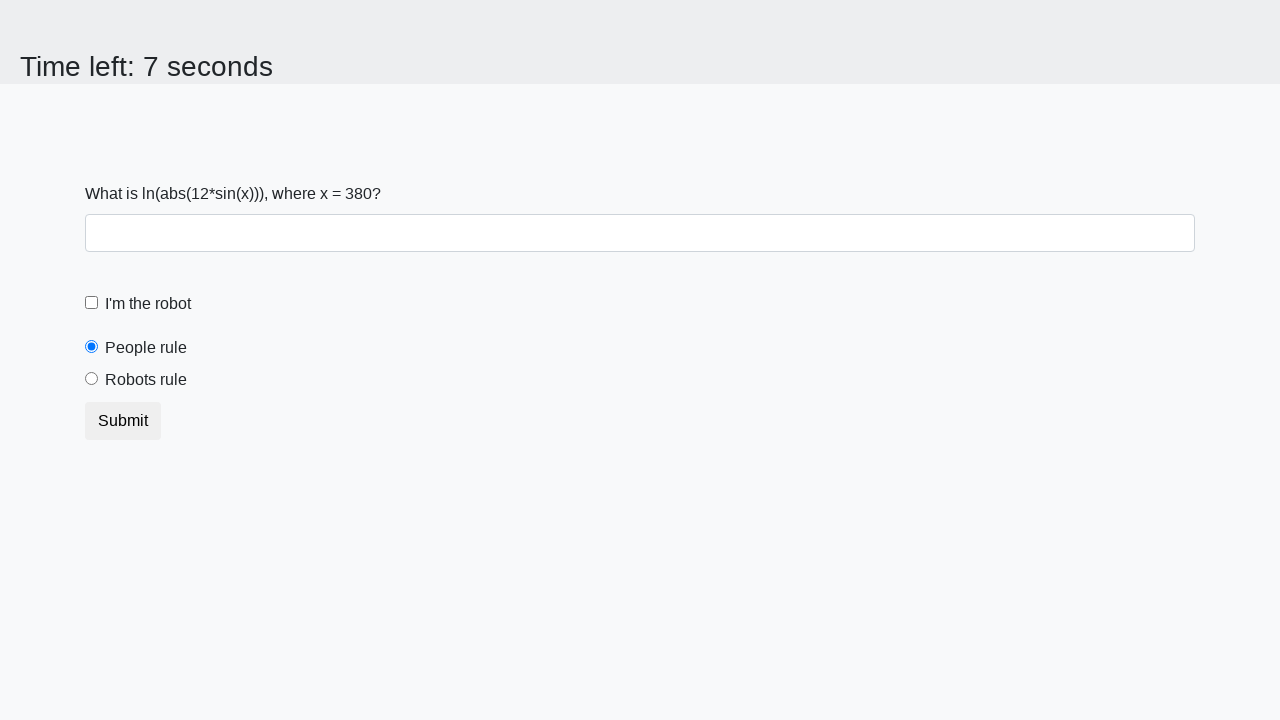